Tests drag and drop functionality by dragging a source element onto a target element within an iframe on the jQuery UI demo page.

Starting URL: https://jqueryui.com/droppable/

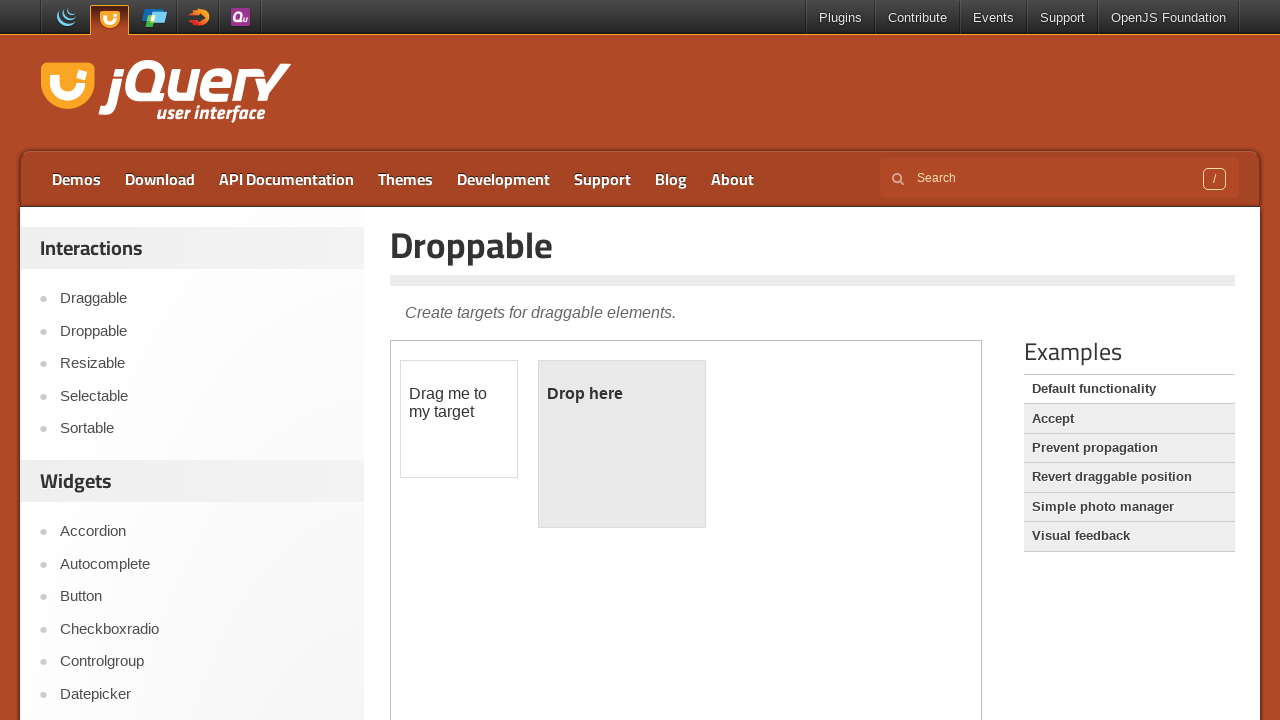

Located the iframe containing drag and drop elements
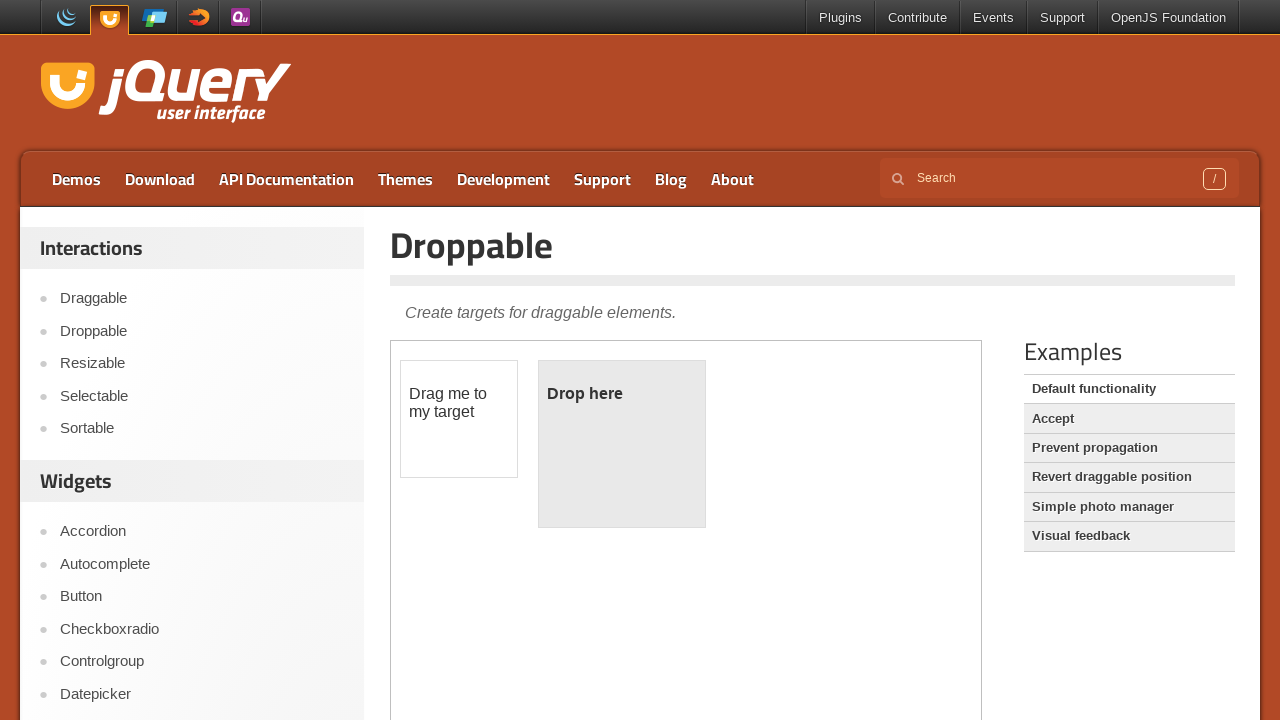

Located the draggable source element with ID 'draggable'
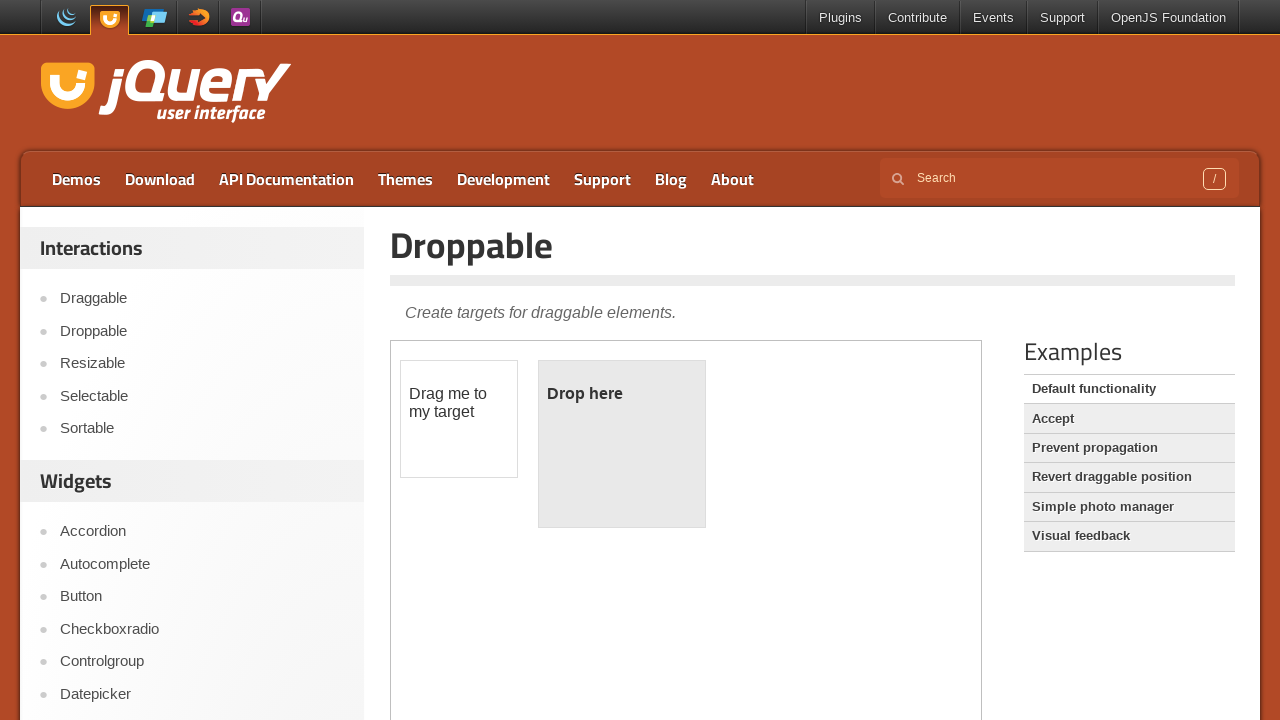

Located the droppable target element with ID 'droppable'
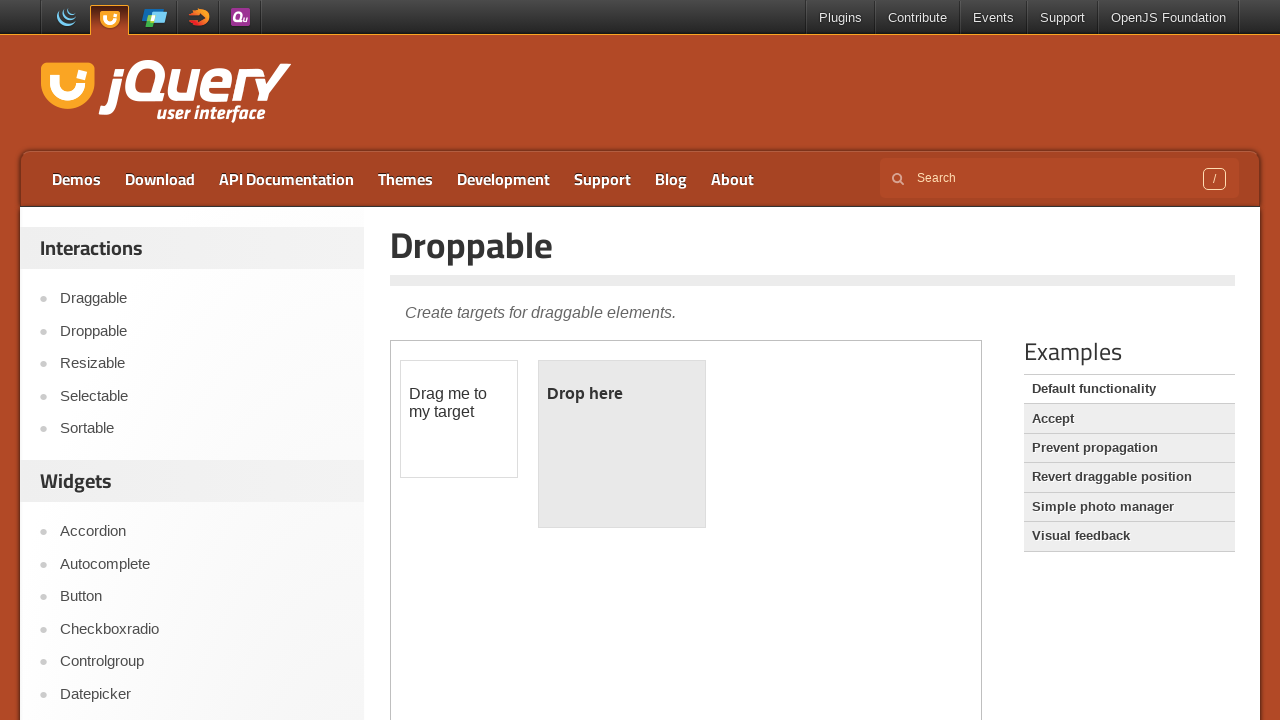

Dragged source element onto target element at (622, 444)
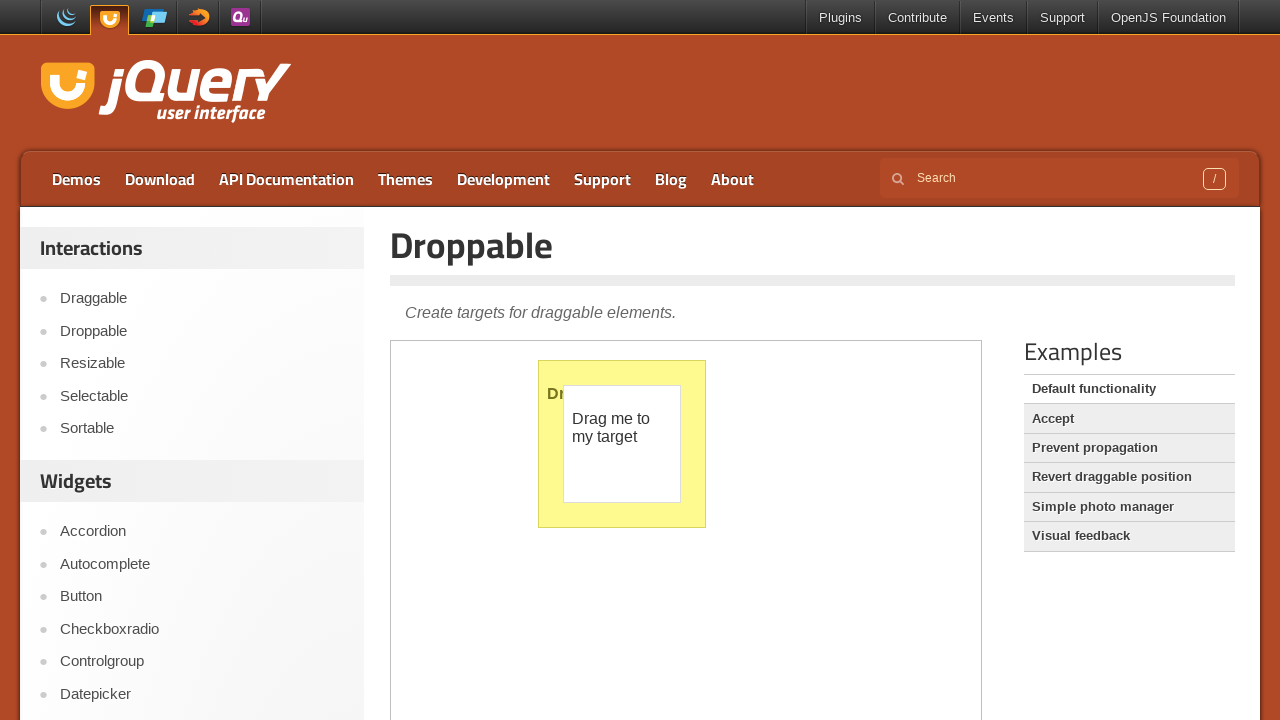

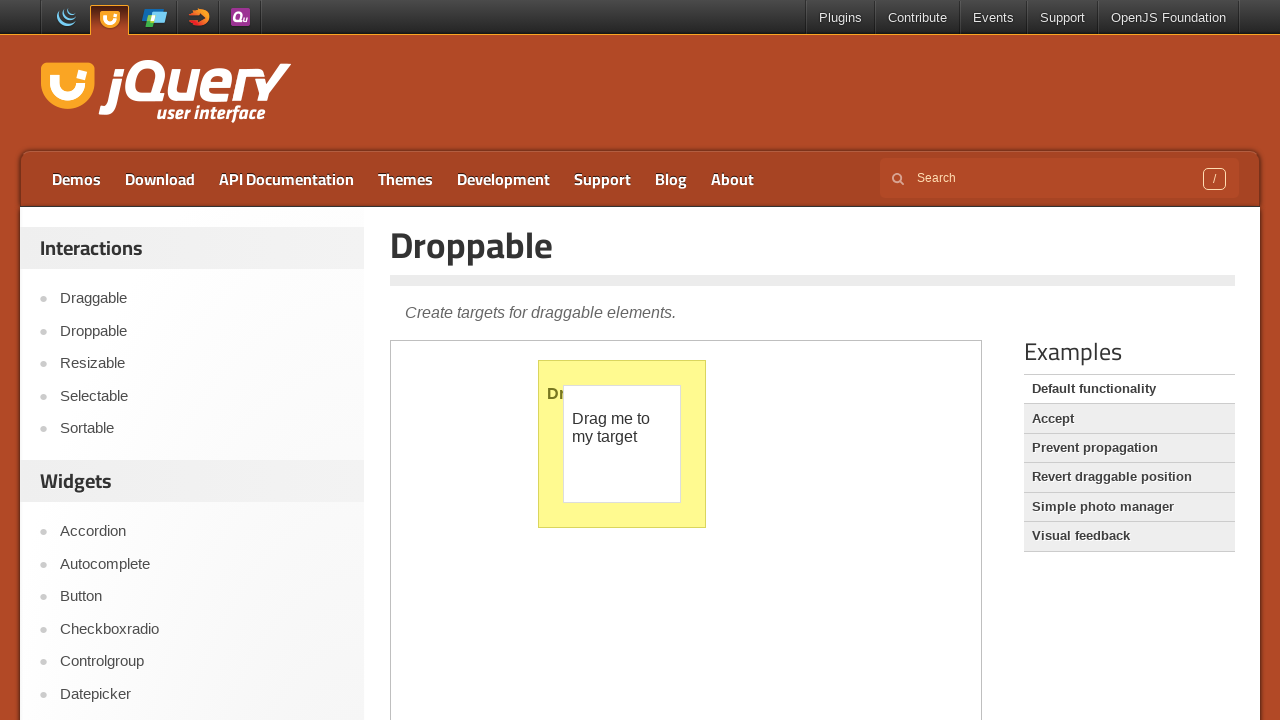